Navigates to keybr.com typing practice website and maximizes the browser window

Starting URL: https://www.keybr.com/

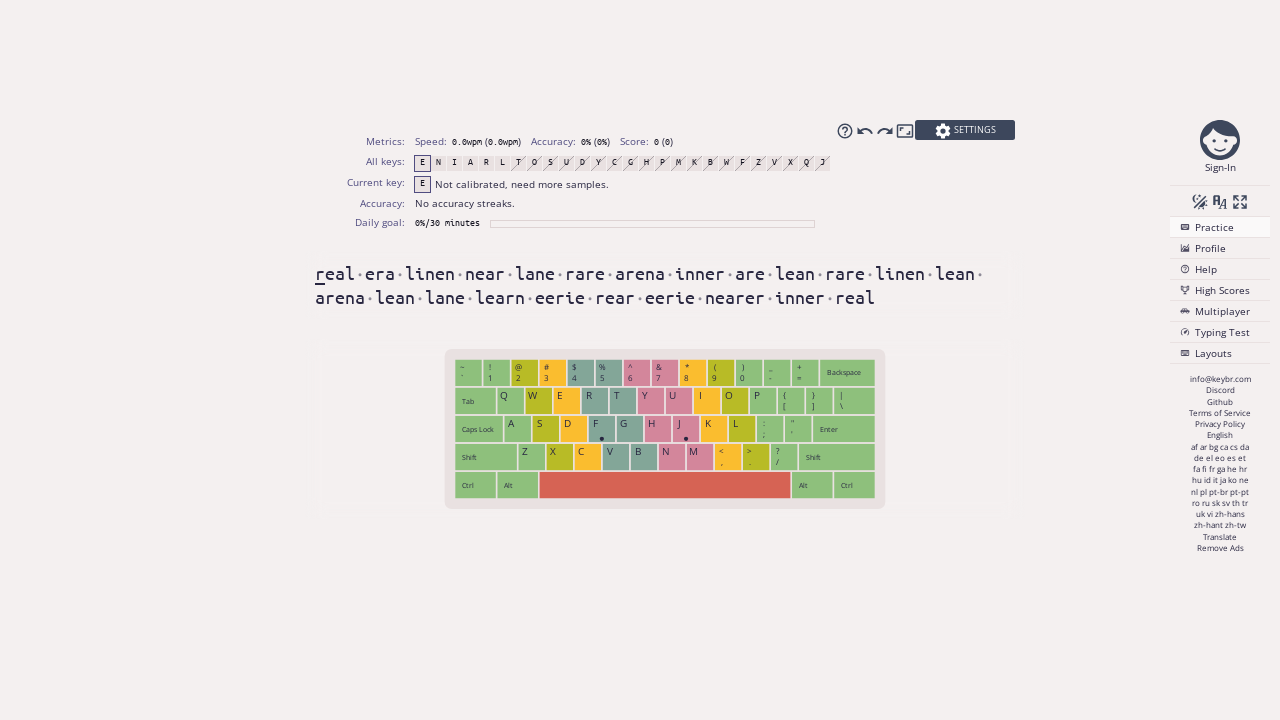

Navigated to keybr.com typing practice website
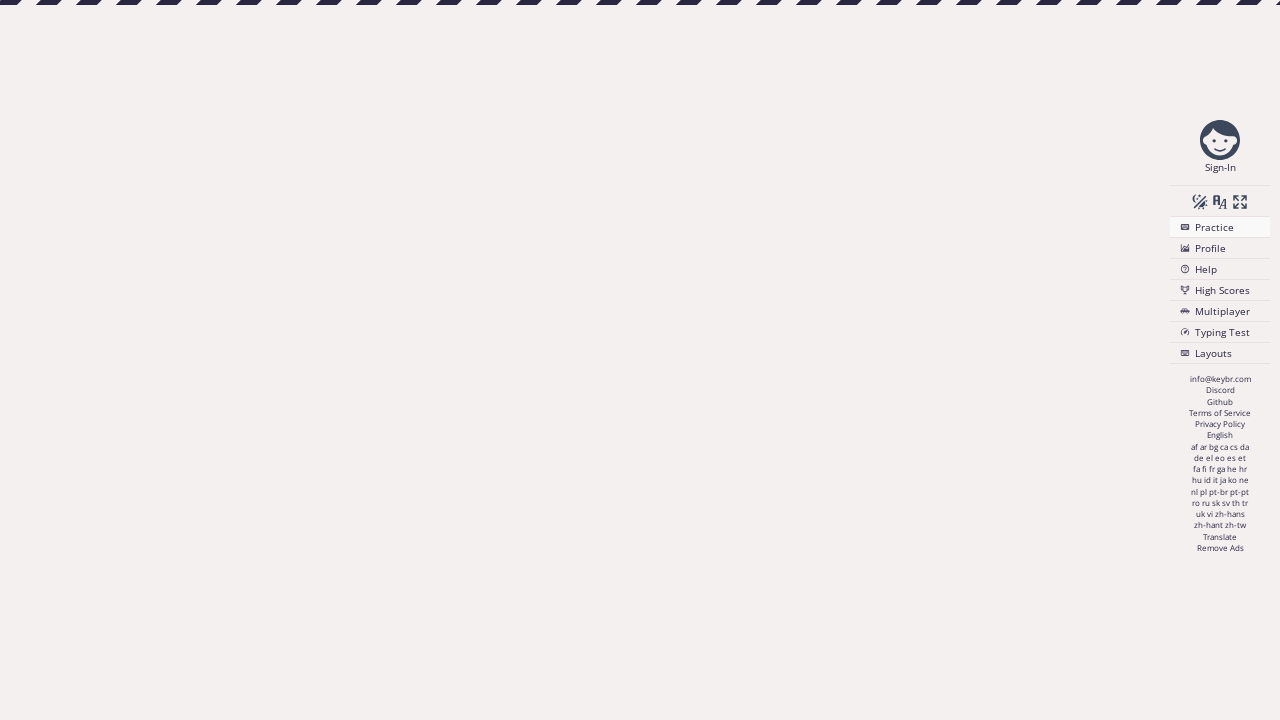

Maximized browser window to 1920x1080
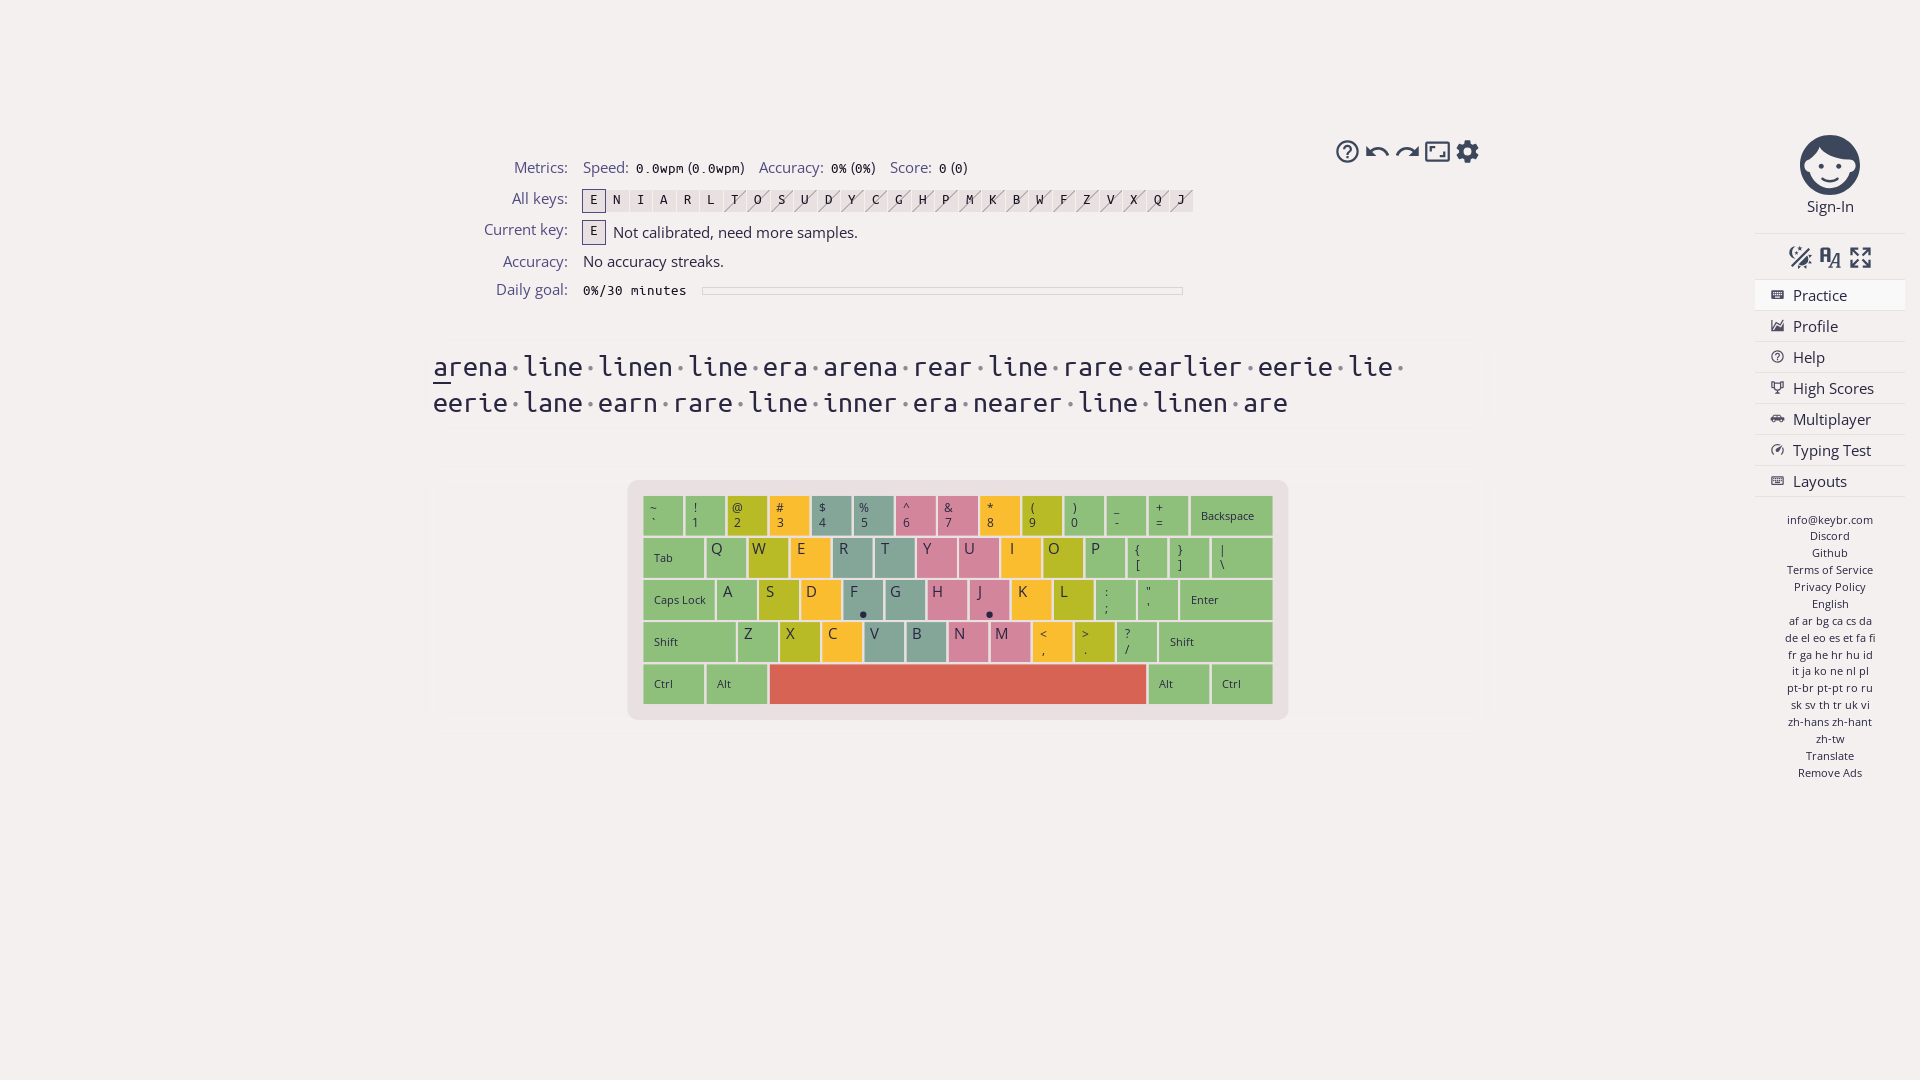

Page fully loaded and network idle
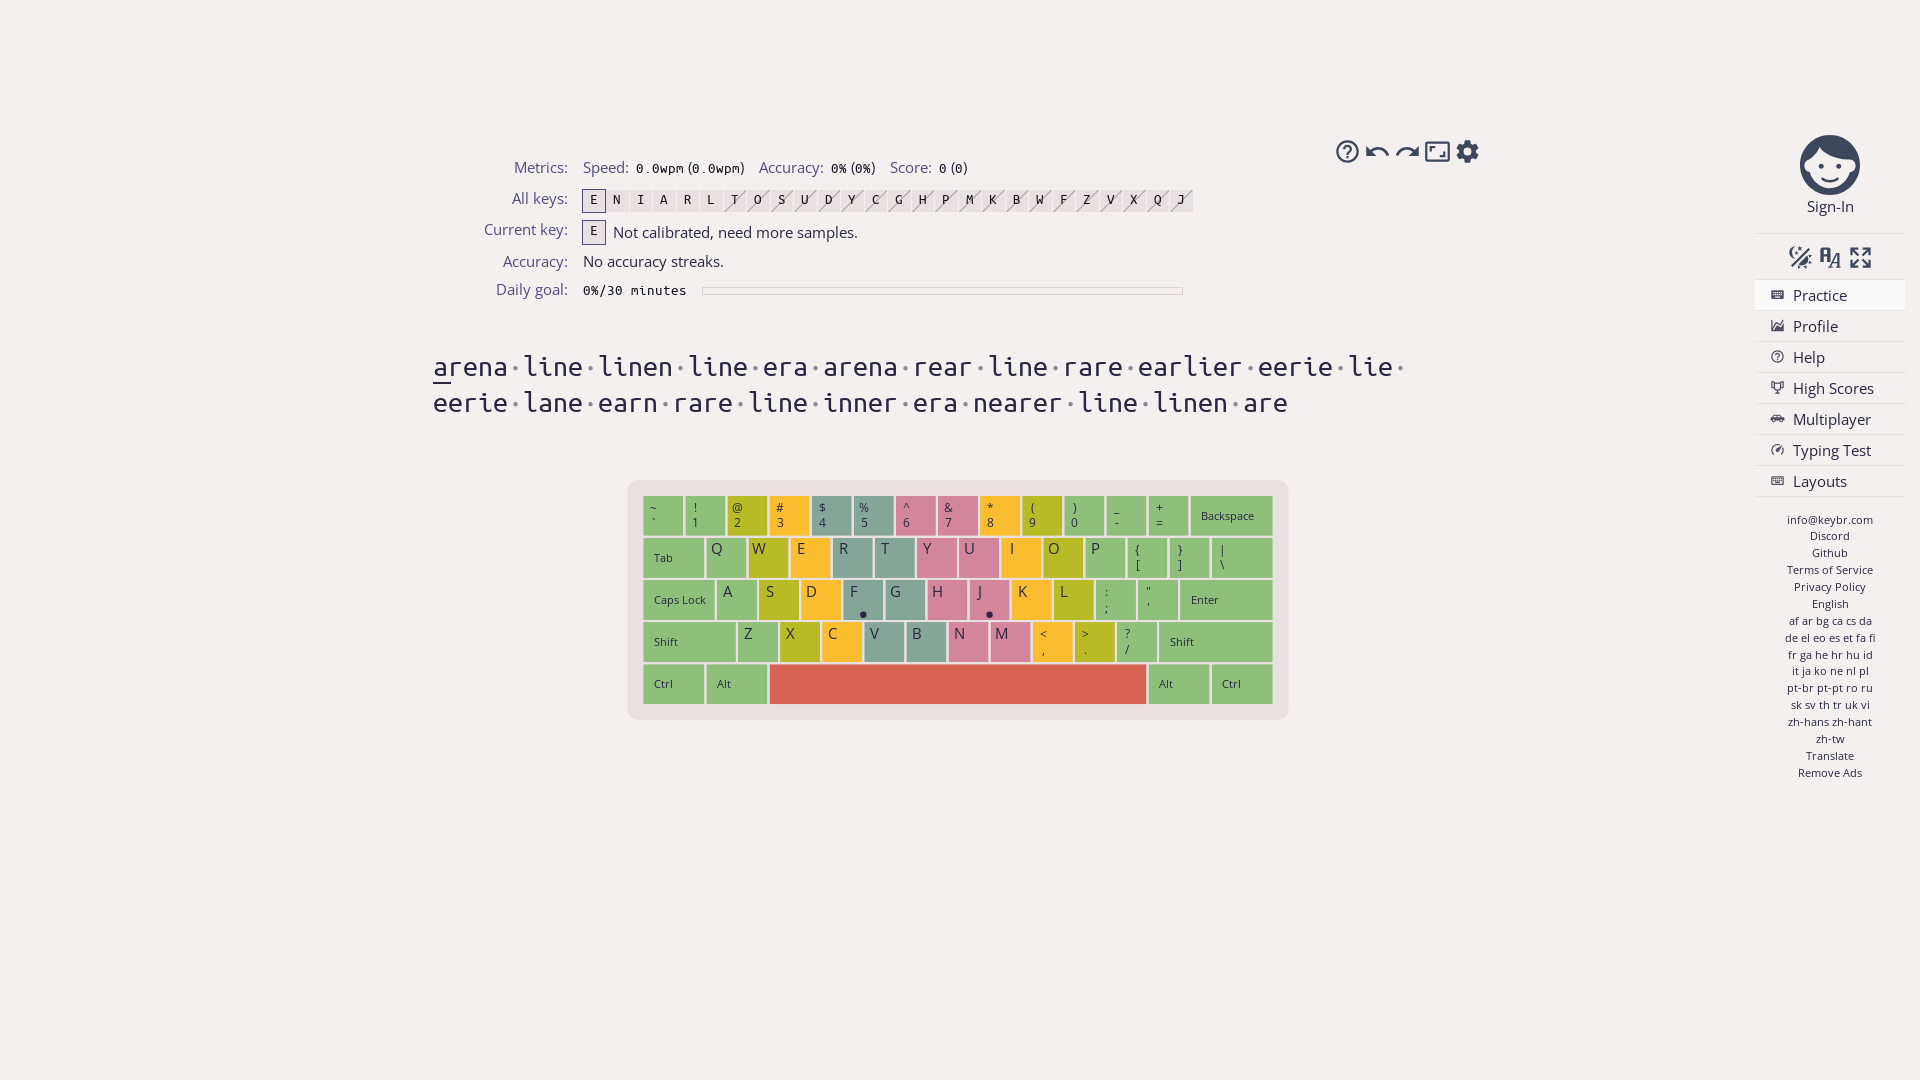

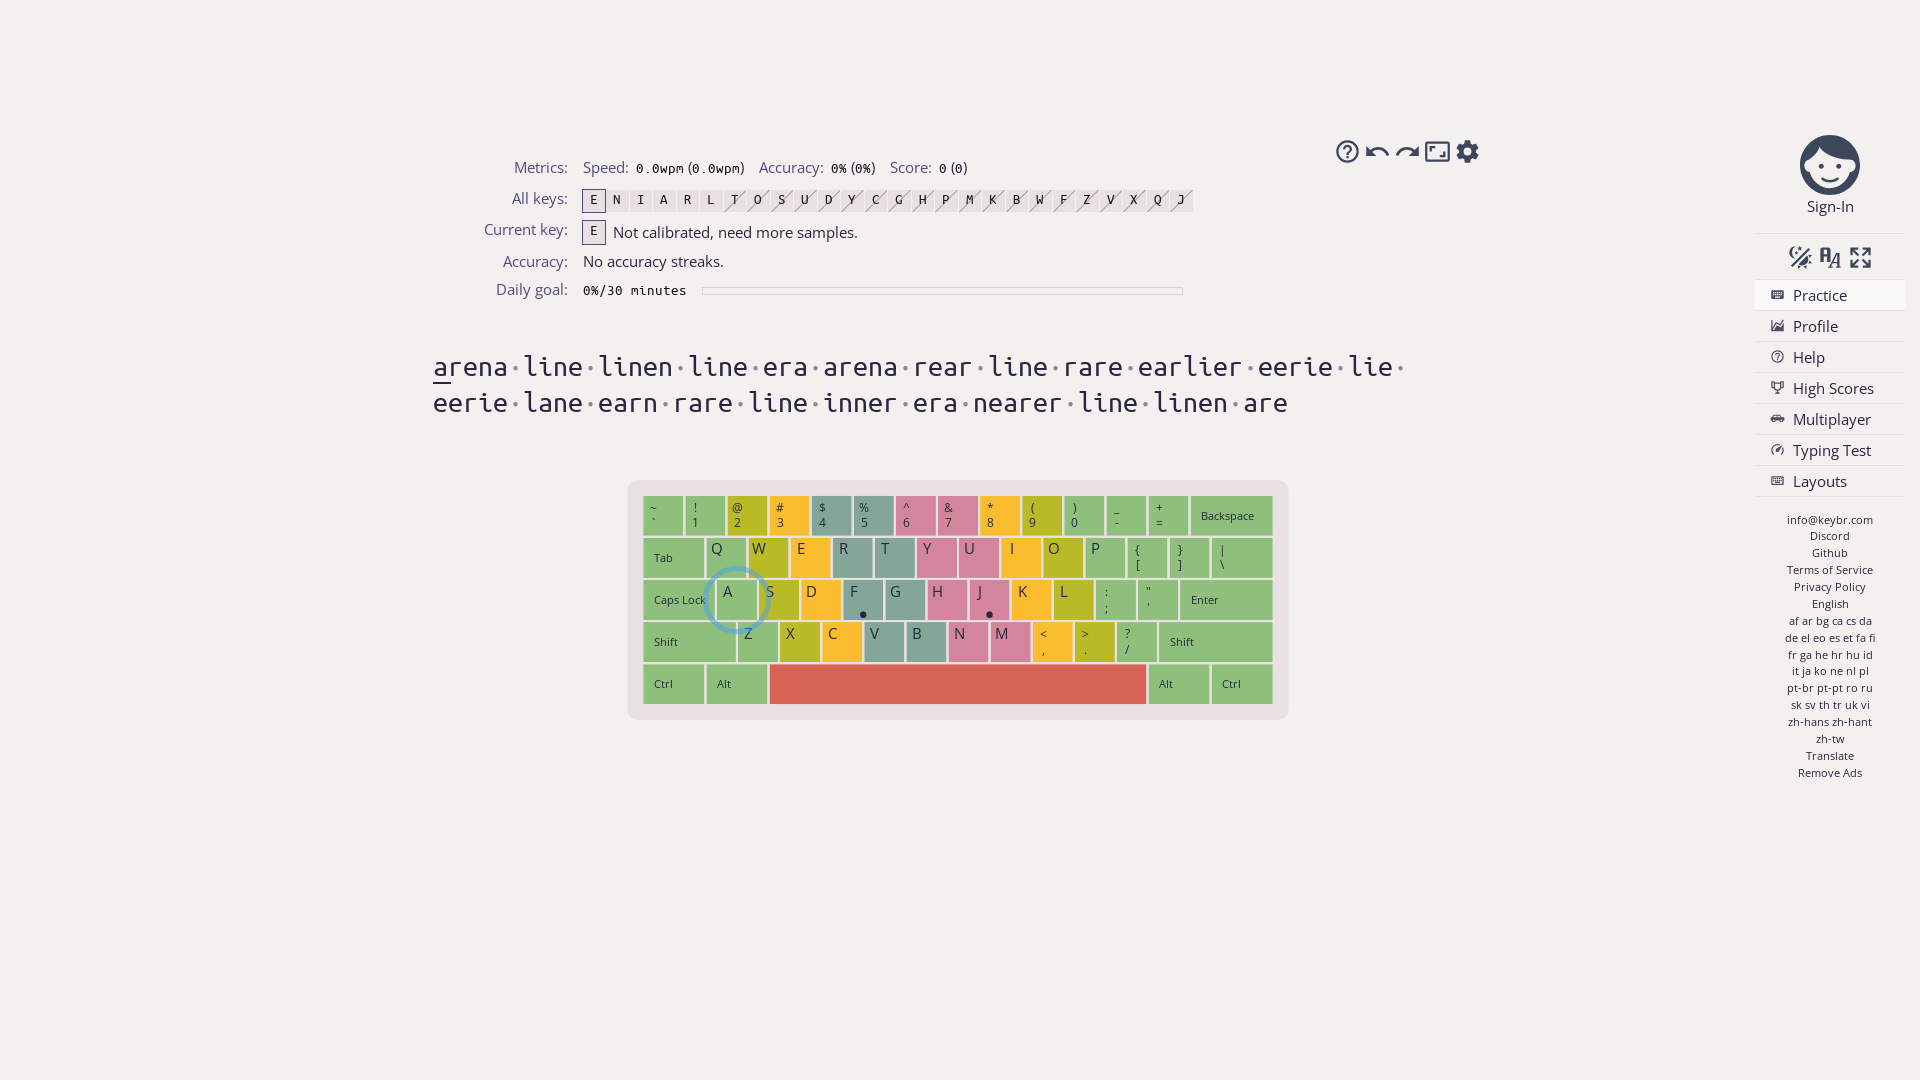